Tests a multi-step form workflow by clicking a link identified by partial text (a calculated number), then filling out a form with first name, last name, city, and country fields before submitting.

Starting URL: http://suninjuly.github.io/find_link_text

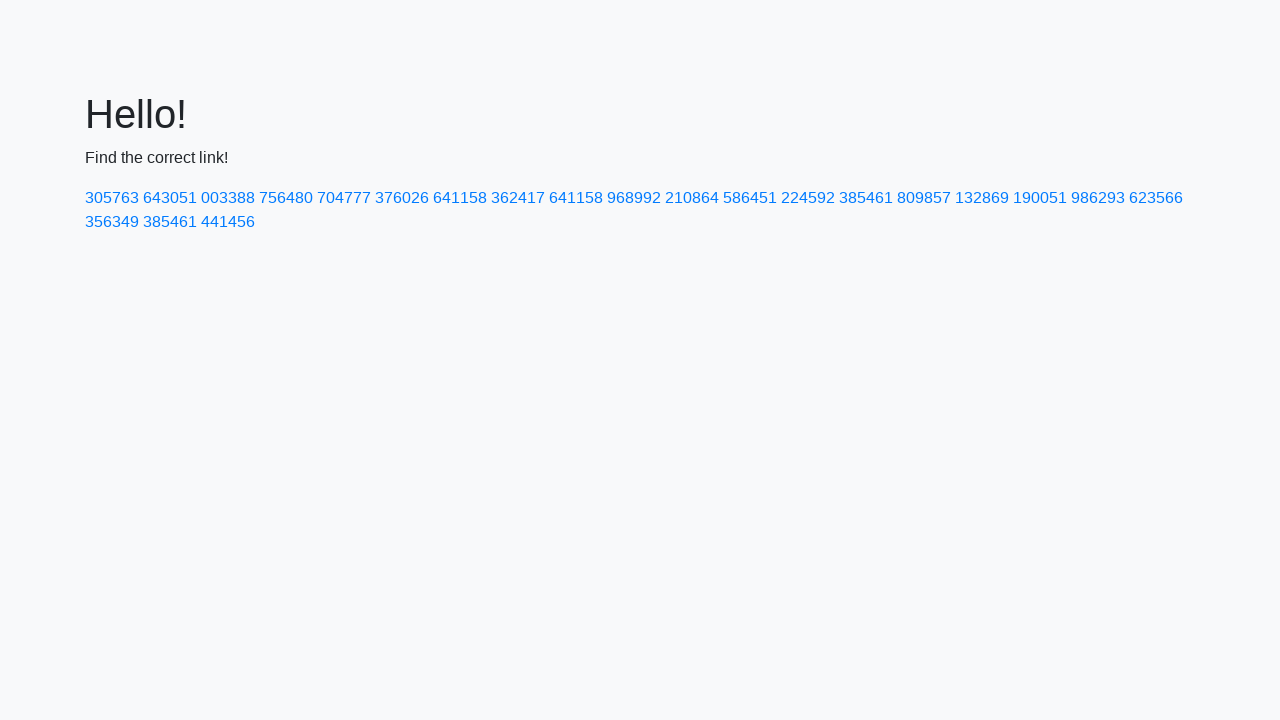

Clicked link with calculated text value: 224592 at (808, 198) on a:has-text('224592')
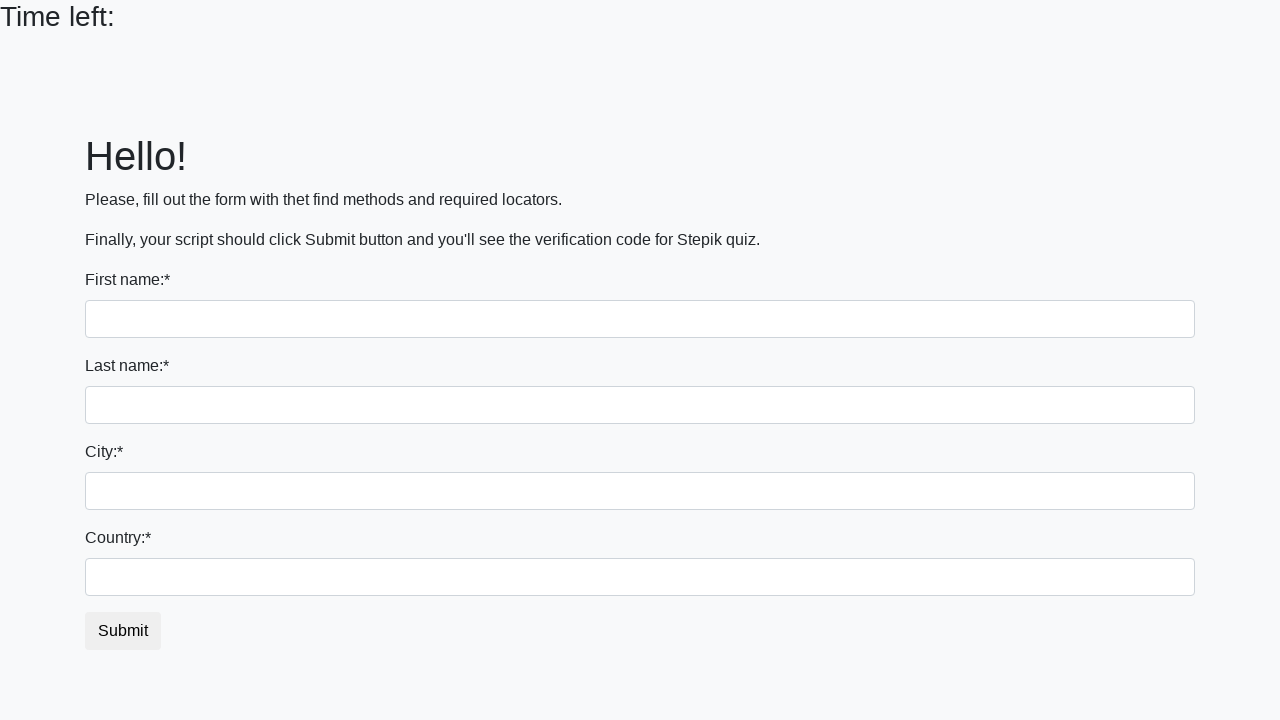

Filled first name field with 'Ivan' on input >> nth=0
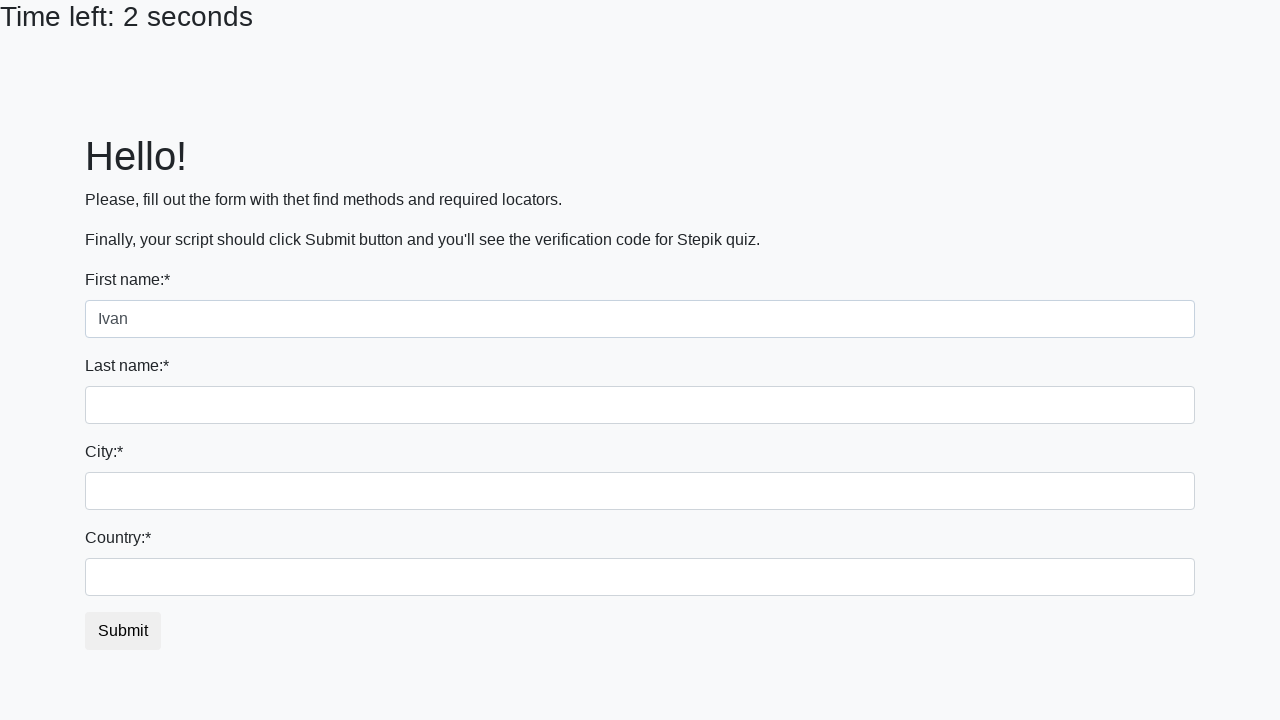

Filled last name field with 'Petrov' on input[name='last_name']
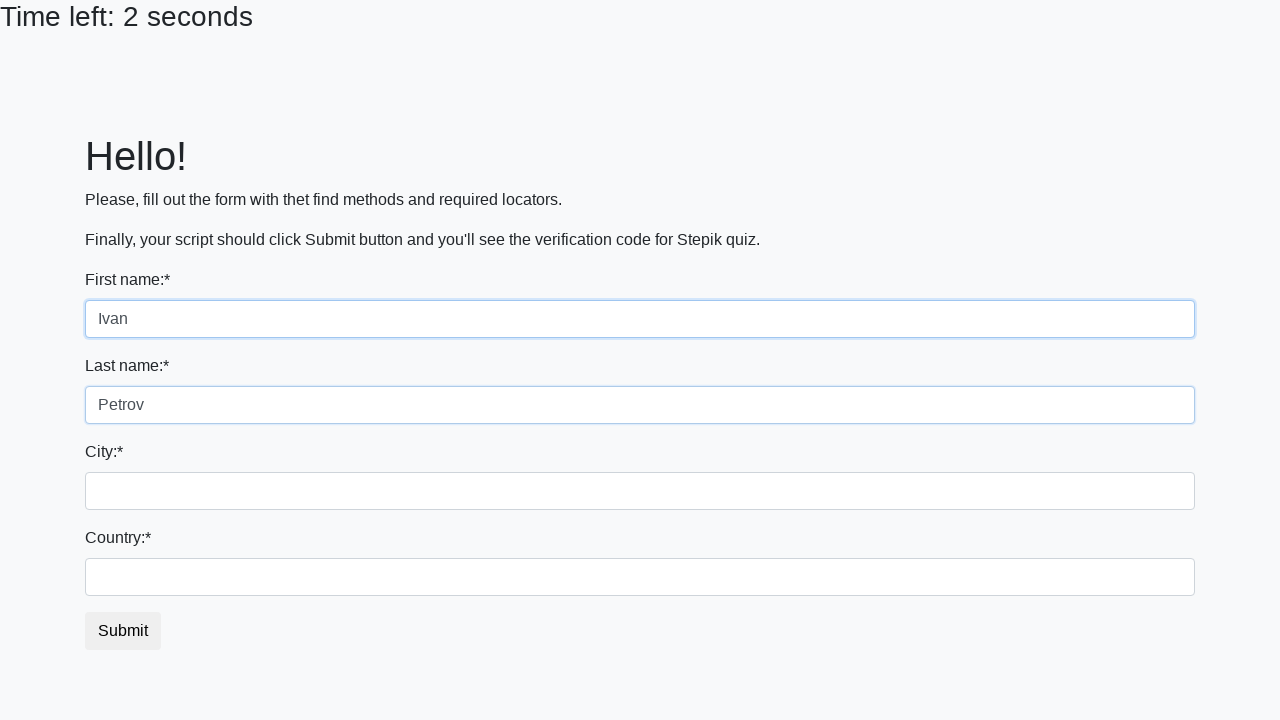

Filled city field with 'Smolensk' on .form-control.city
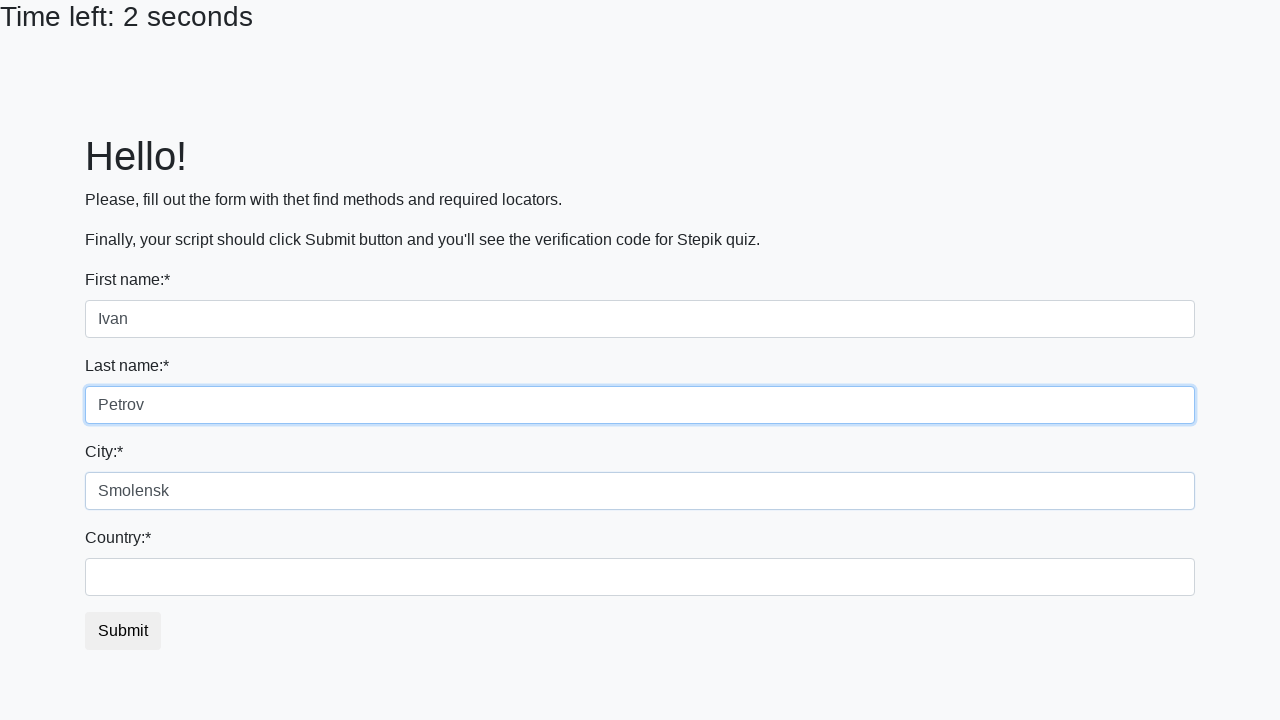

Filled country field with 'Russia' on #country
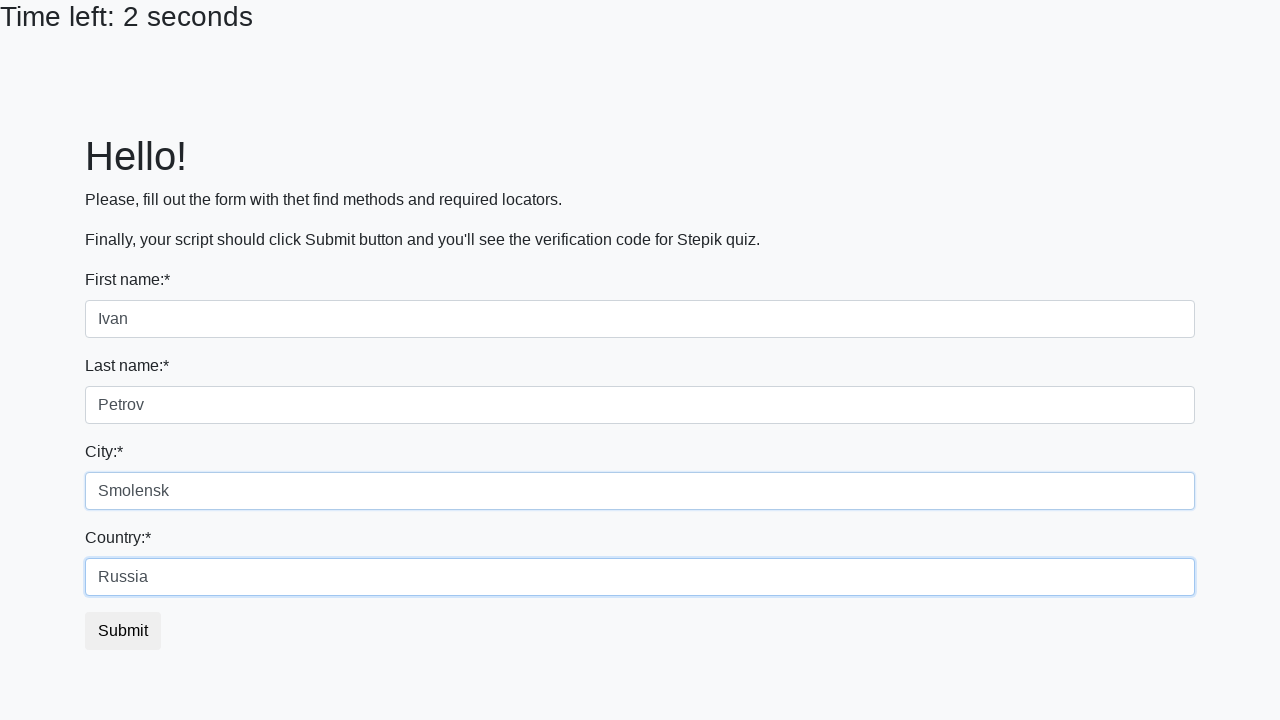

Clicked submit button to complete form submission at (123, 631) on button.btn
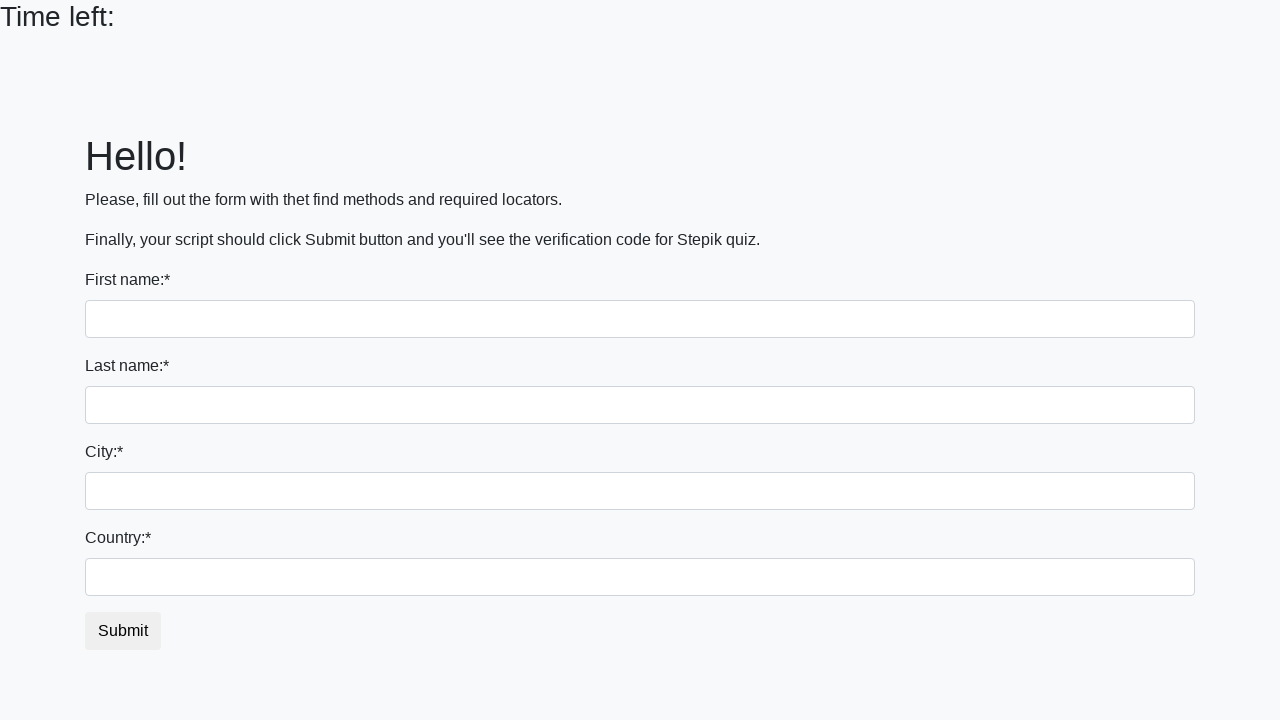

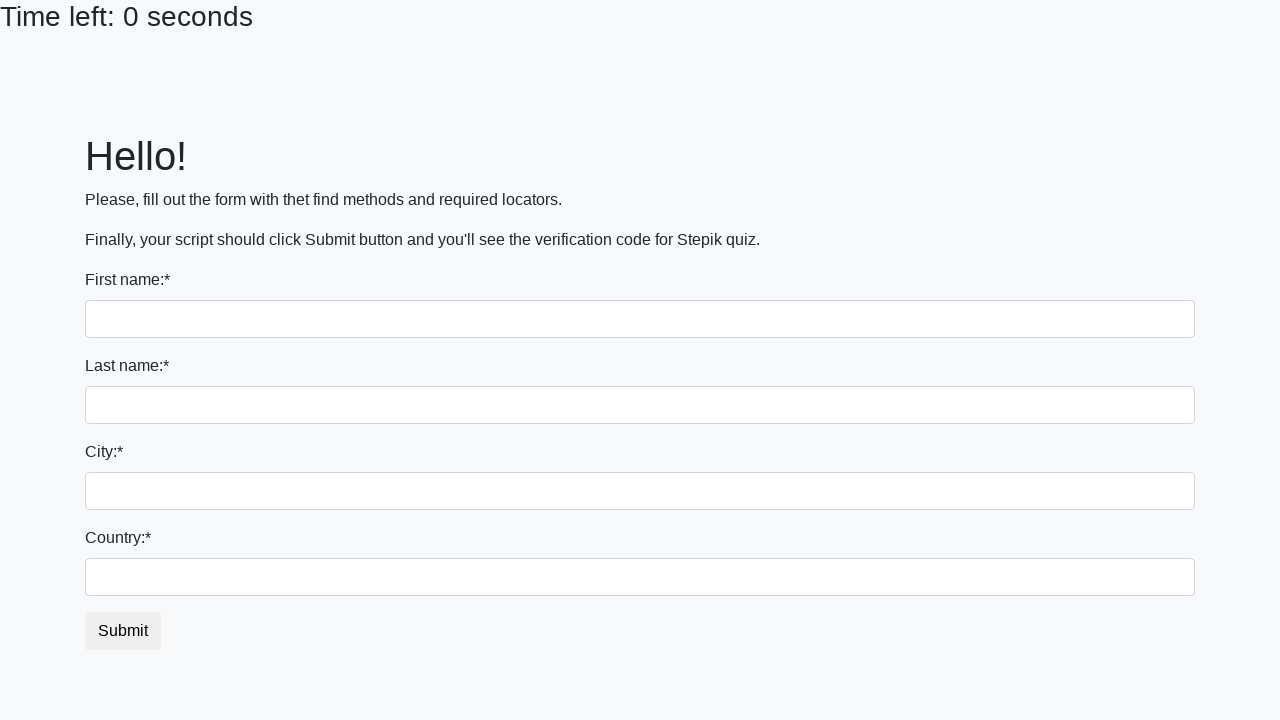